Tests the auto-suggest feature by entering partial text in a country field and verifying the input

Starting URL: https://rahulshettyacademy.com/AutomationPractice/

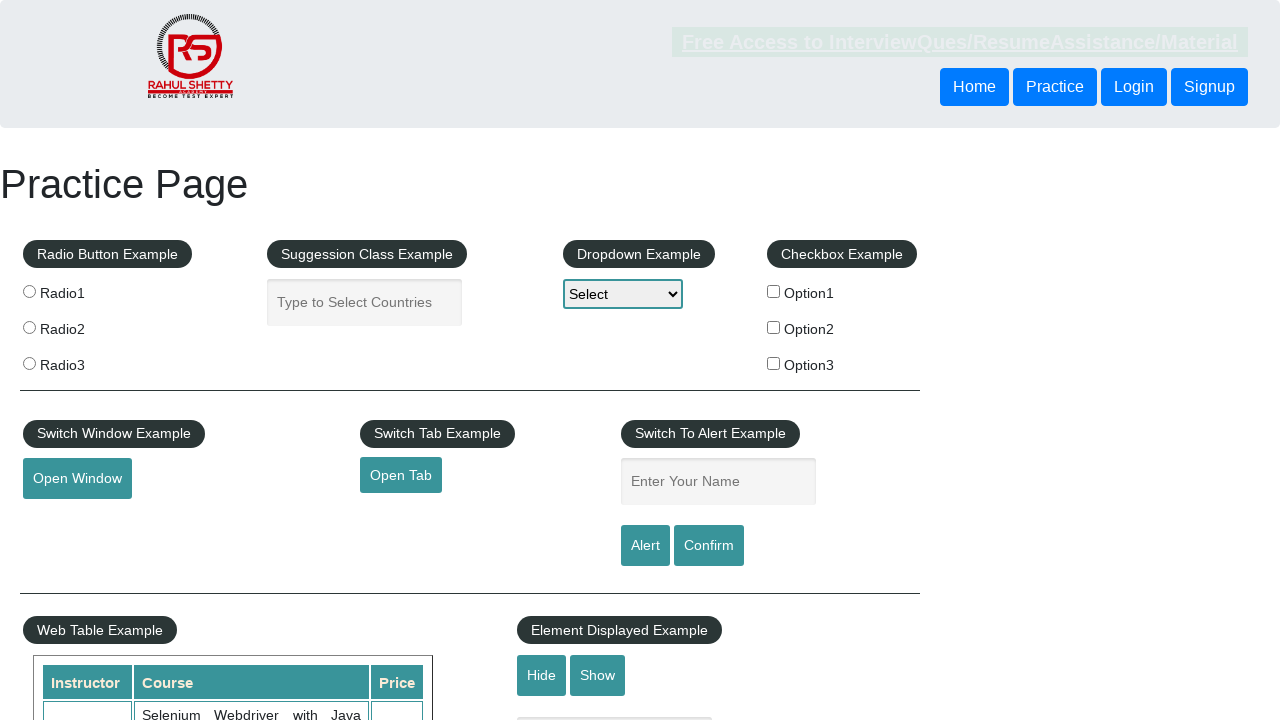

Entered 'ga' in the autocomplete country field on #autocomplete
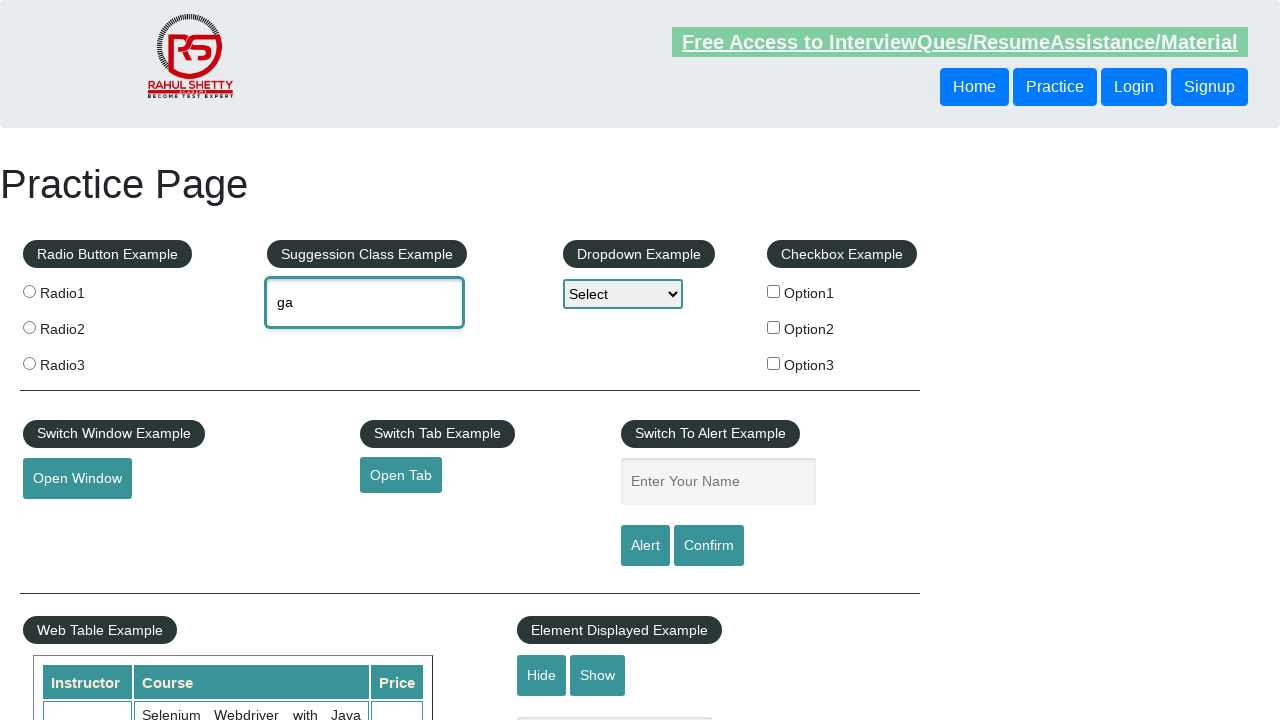

Waited 2 seconds for auto-suggest suggestions to populate
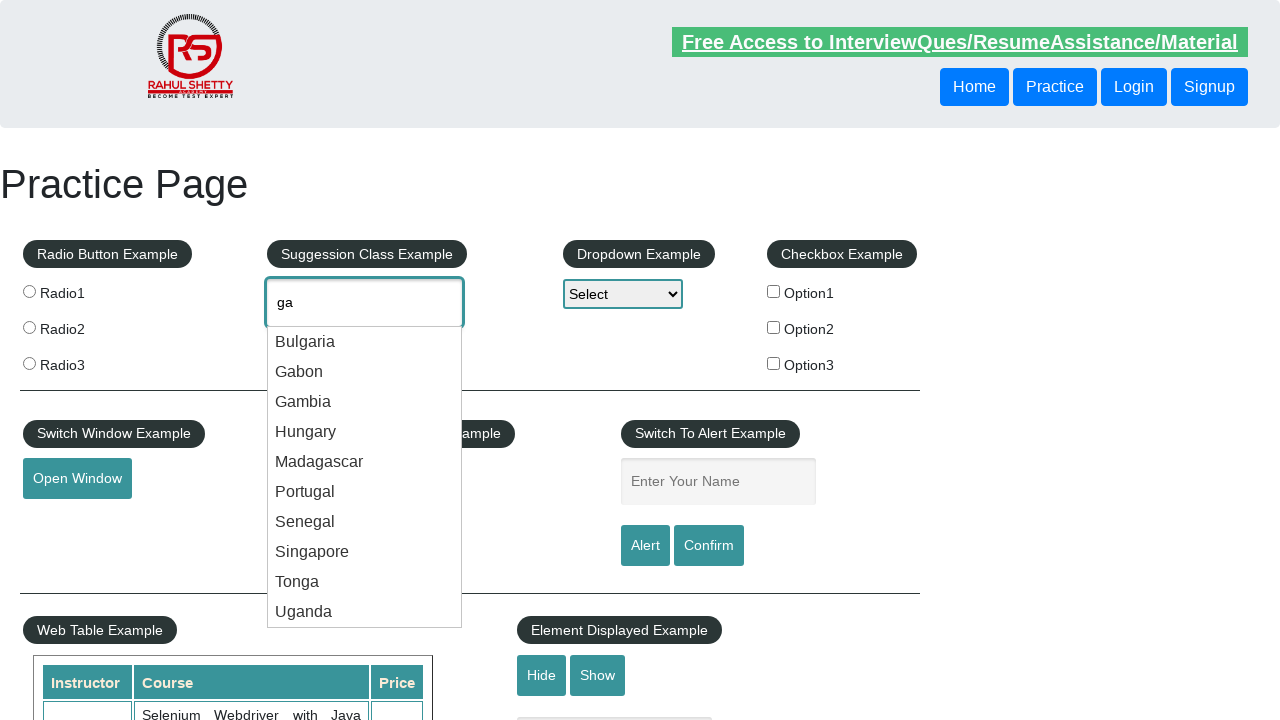

Retrieved input value from autocomplete field: 'ga'
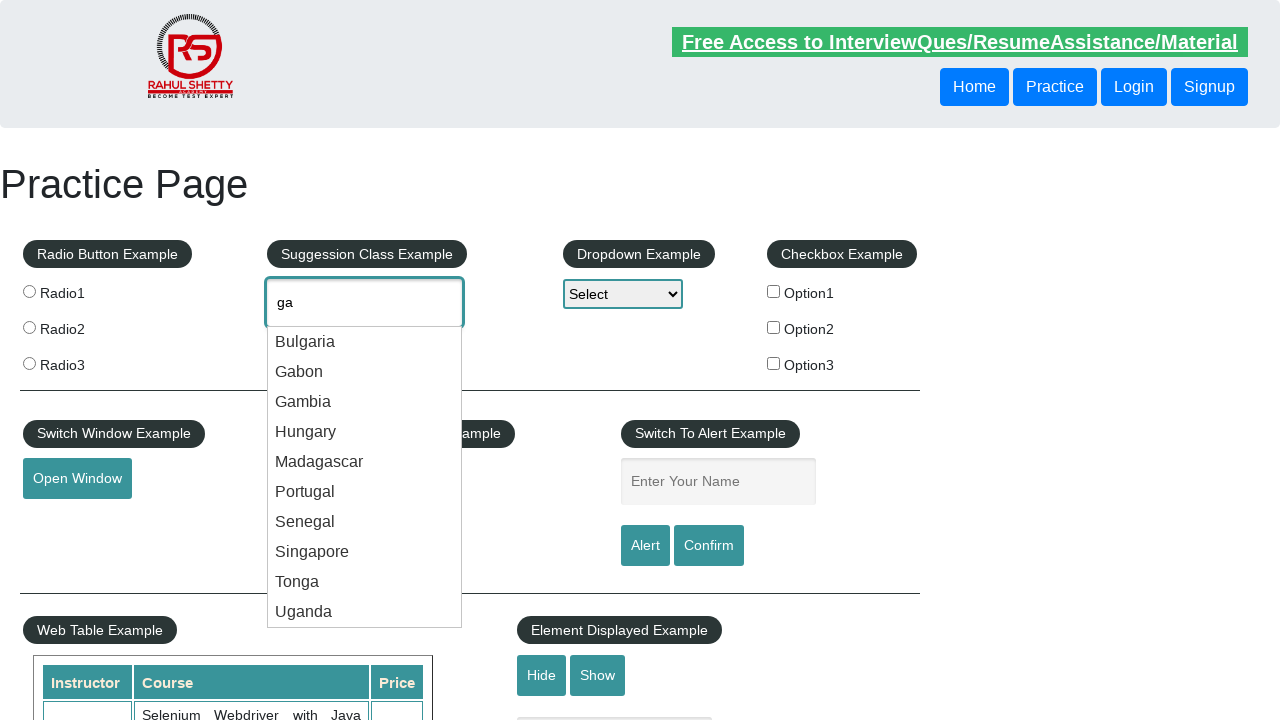

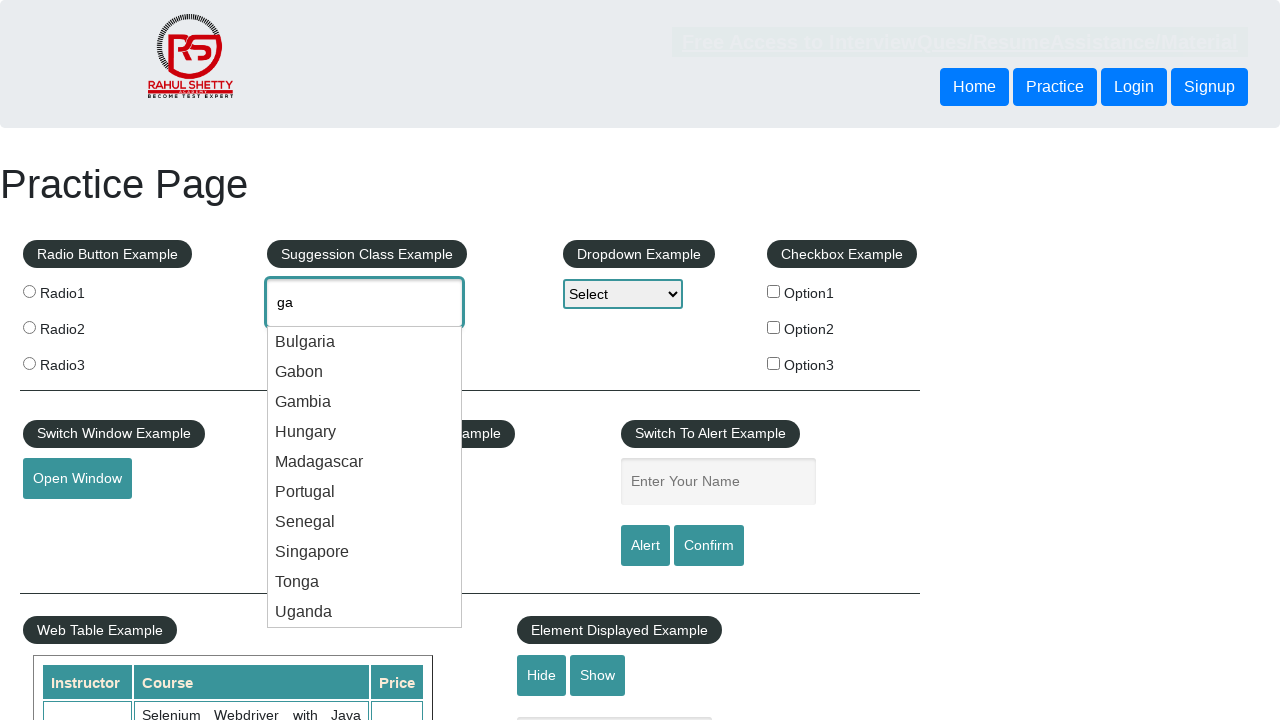